Navigates through multiple pages without any interaction, simply loading each page in sequence

Starting URL: https://www.example1.com

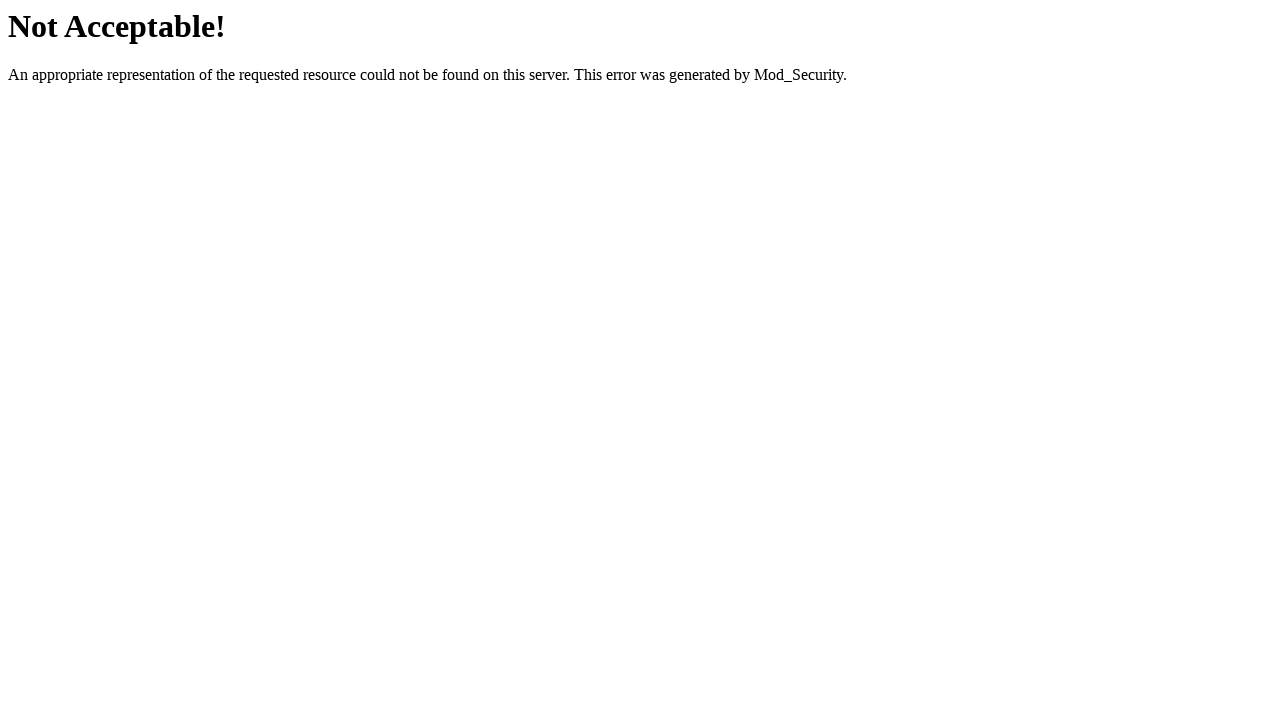

Navigated to https://www.example3.com
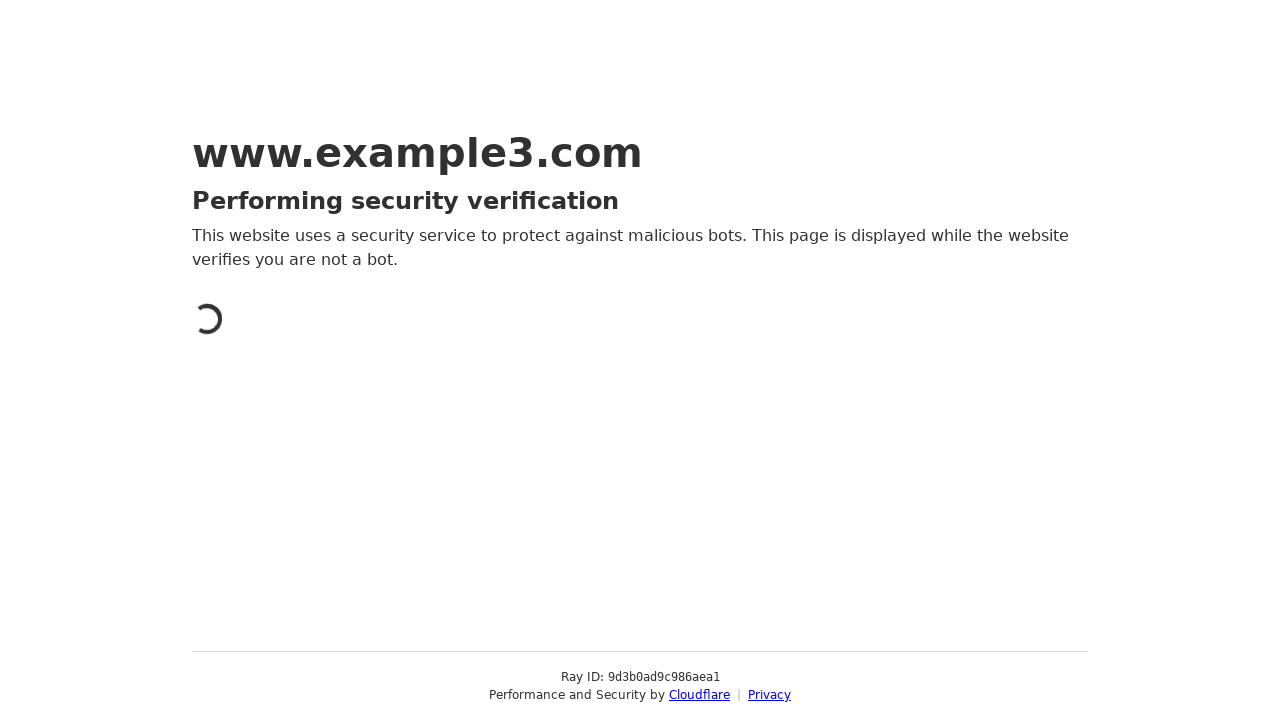

Navigated to https://the-internet.herokuapp.com/dynamic_controls
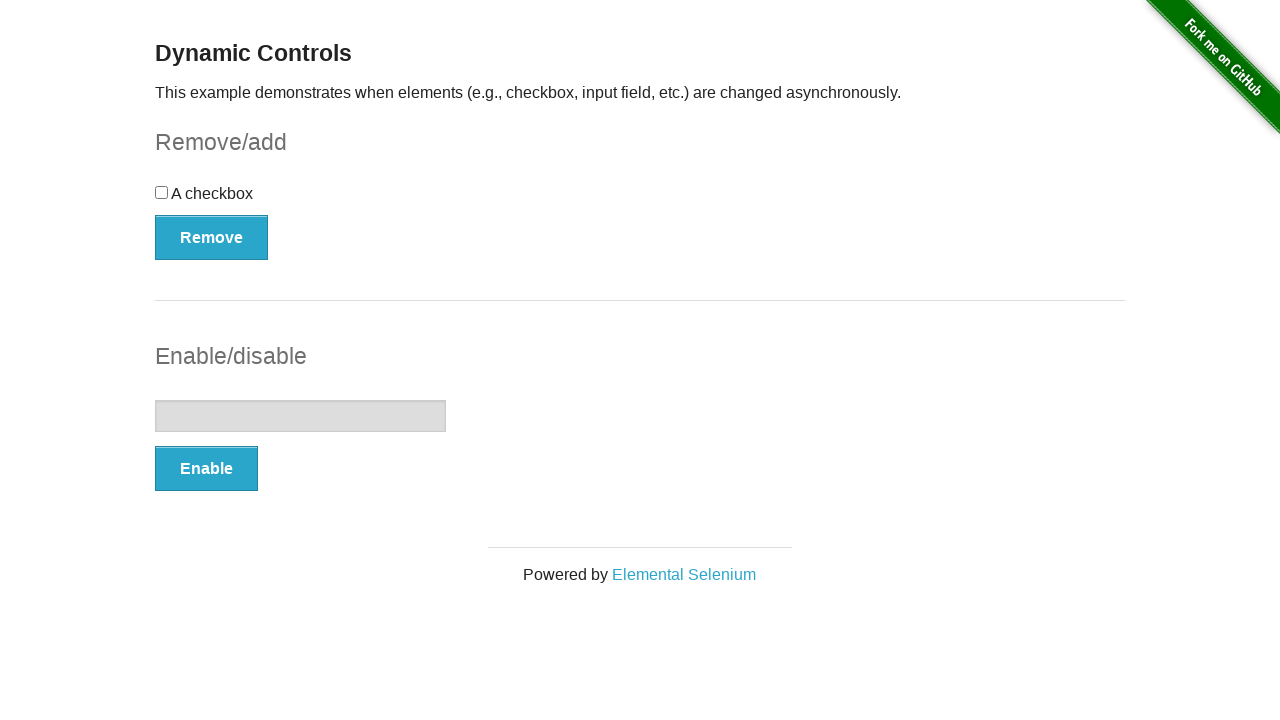

Navigated back to https://www.example1.com
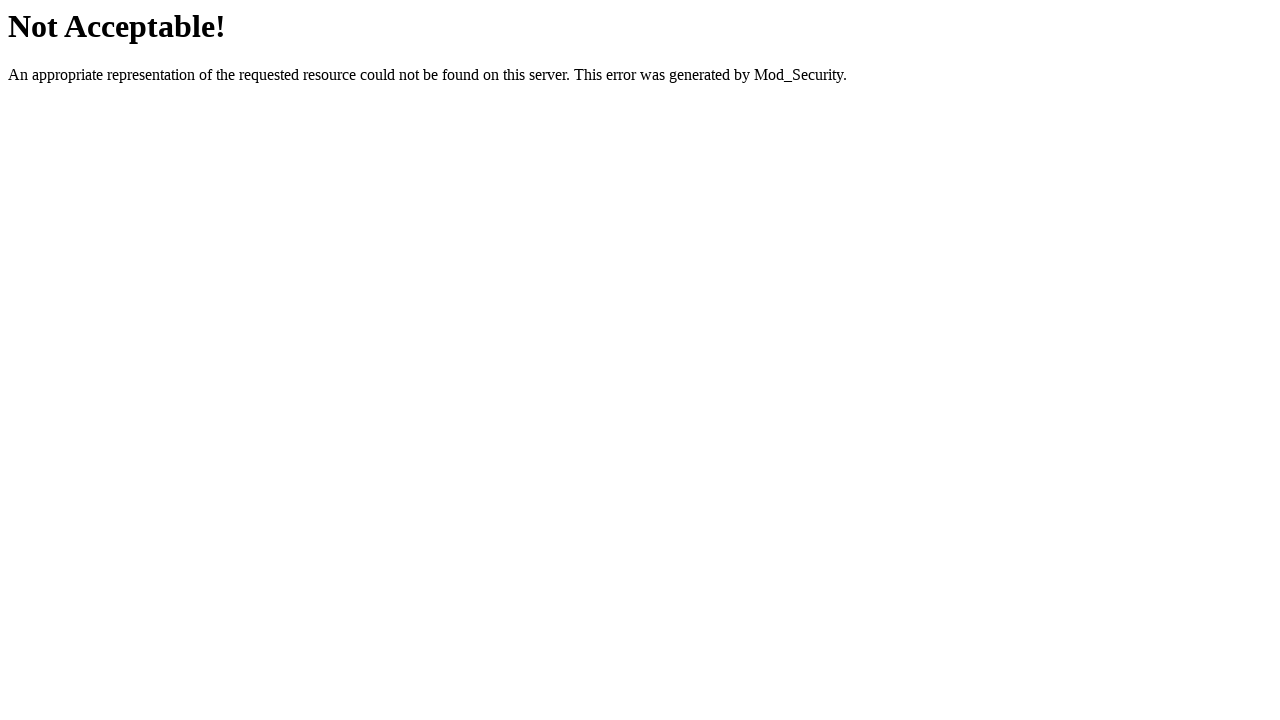

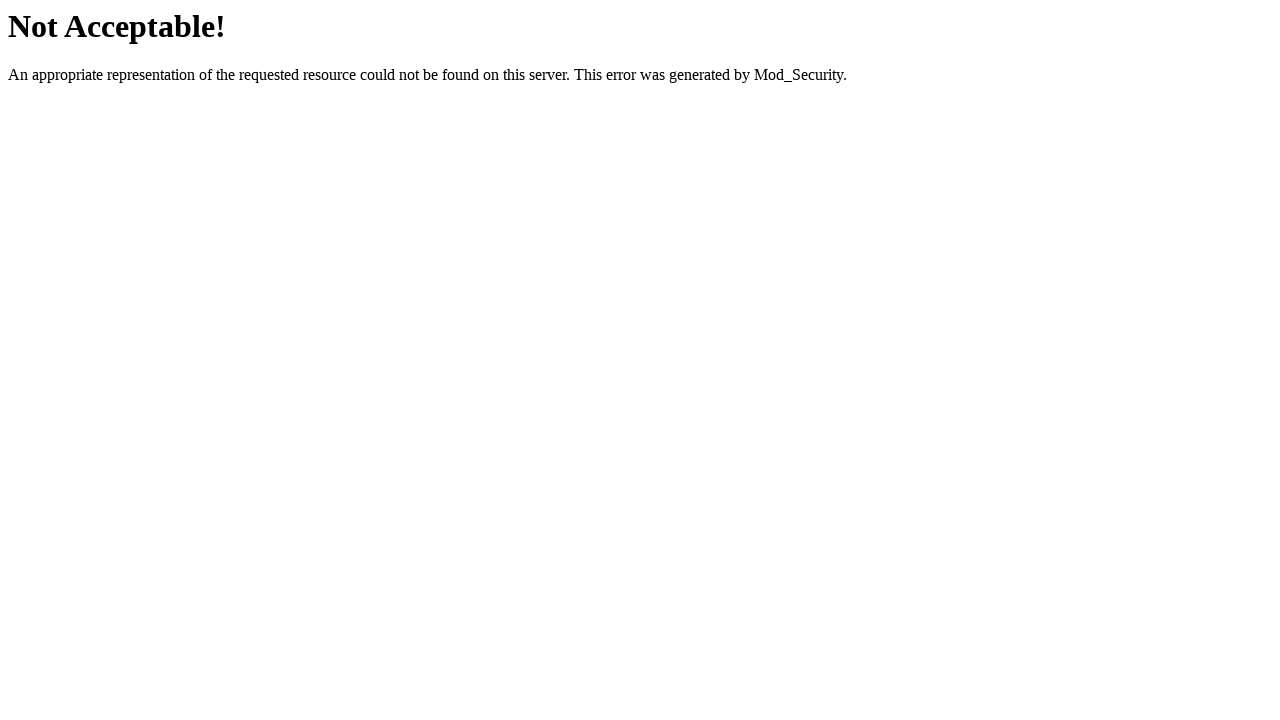